Tests that the todo counter displays the correct number of items

Starting URL: https://demo.playwright.dev/todomvc

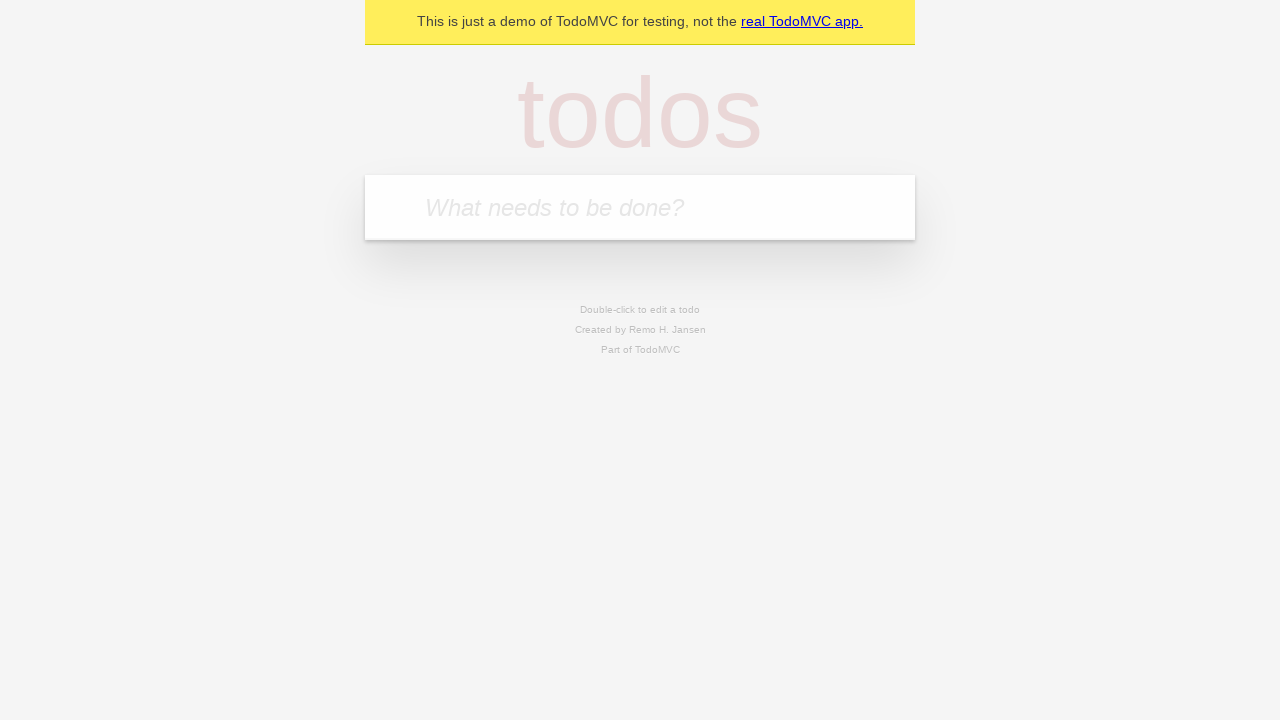

Located the todo input field
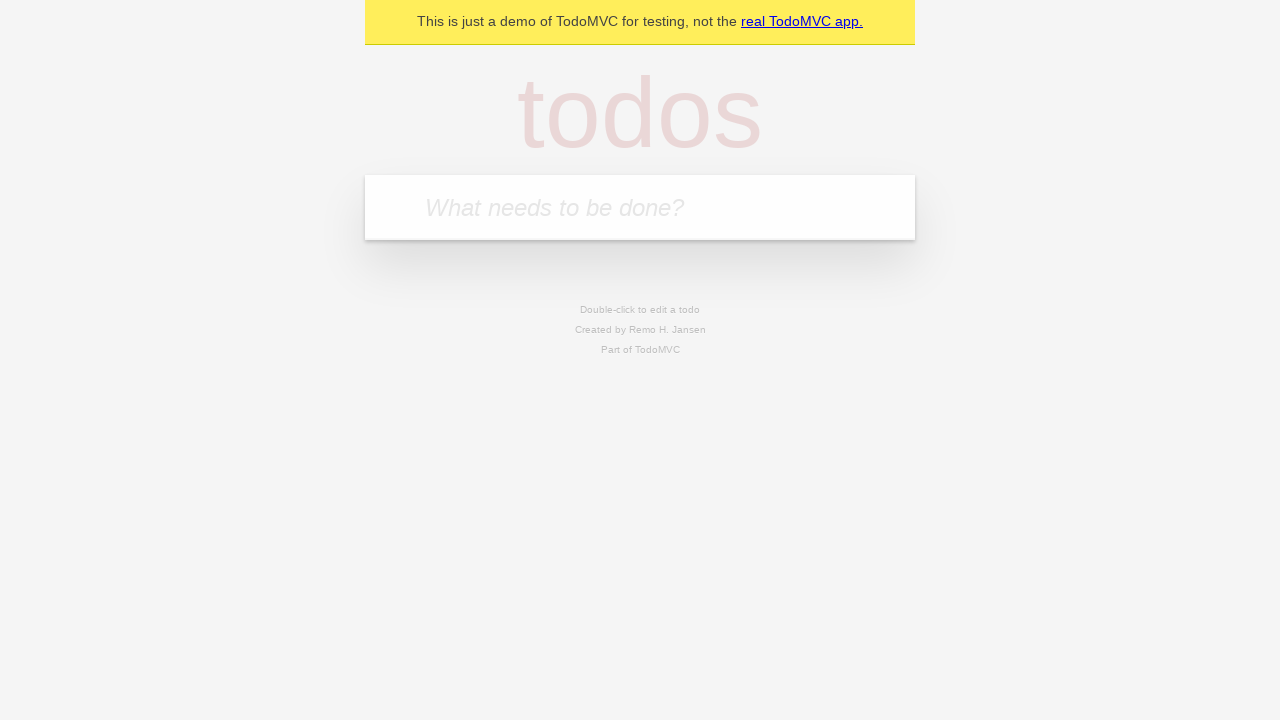

Filled first todo item with 'buy some cheese' on internal:attr=[placeholder="What needs to be done?"i]
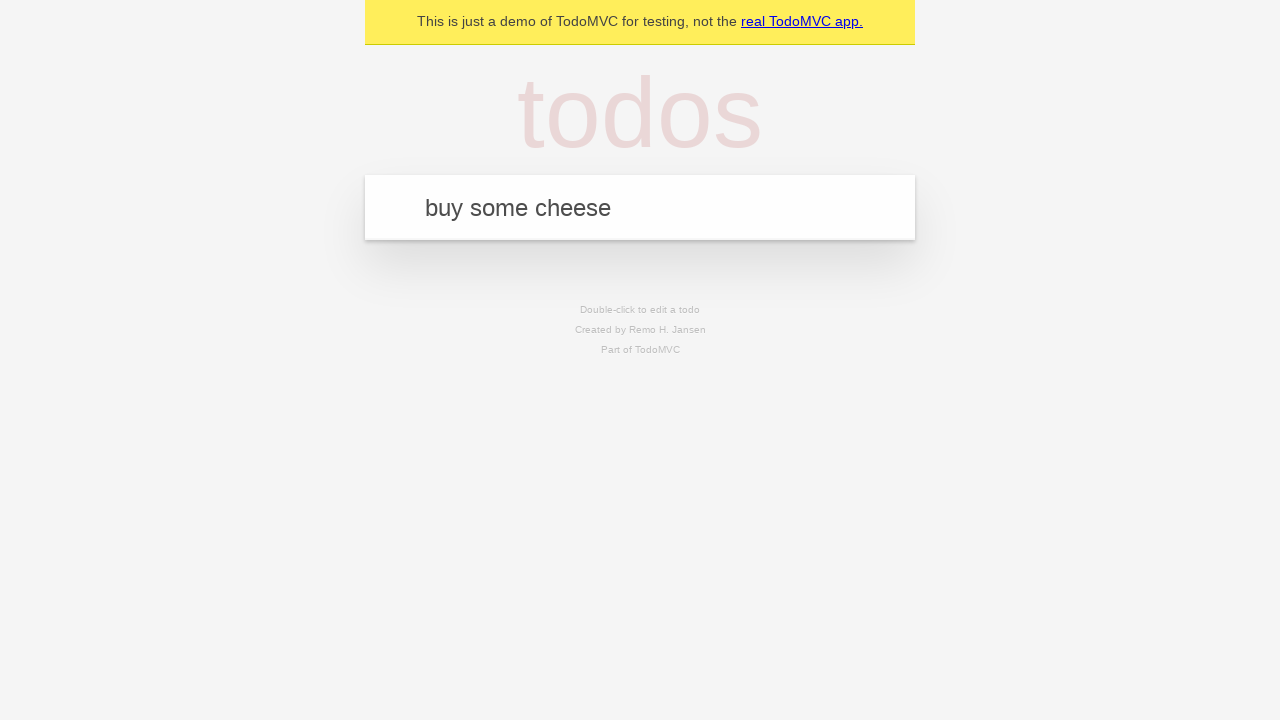

Pressed Enter to create first todo item on internal:attr=[placeholder="What needs to be done?"i]
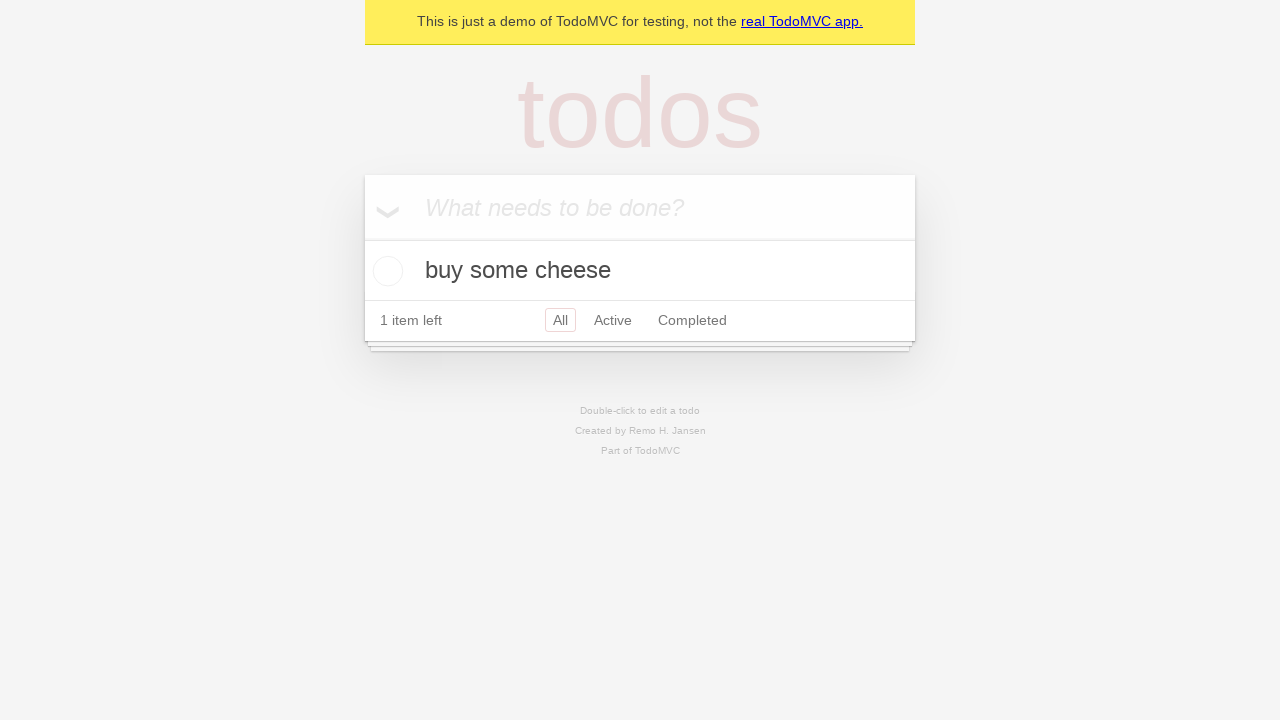

Todo counter element appeared, displaying 1 item
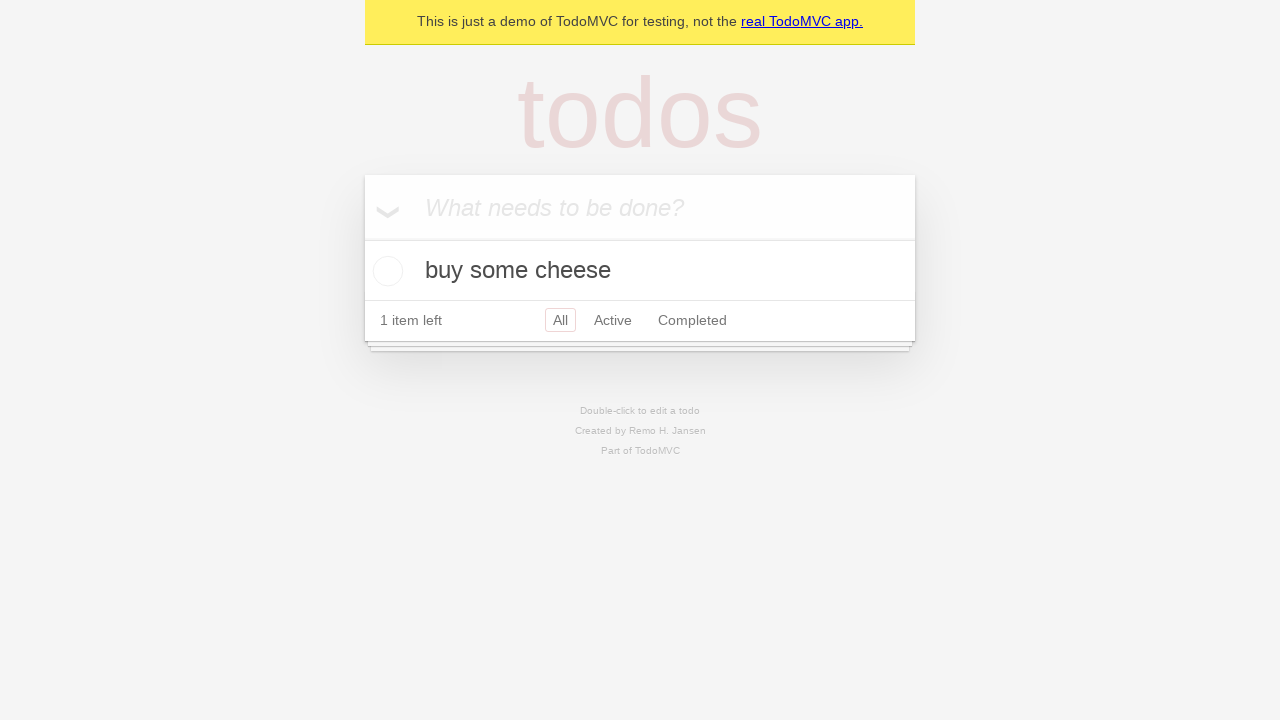

Filled second todo item with 'feed the cat' on internal:attr=[placeholder="What needs to be done?"i]
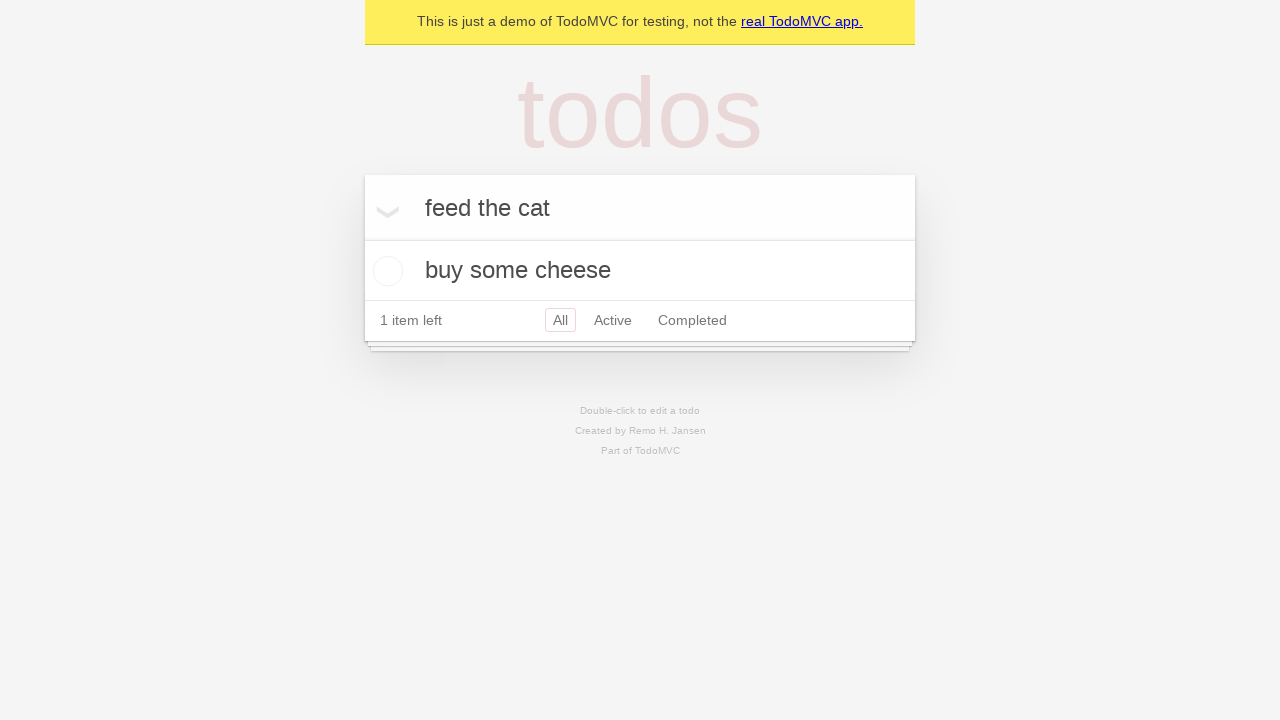

Pressed Enter to create second todo item on internal:attr=[placeholder="What needs to be done?"i]
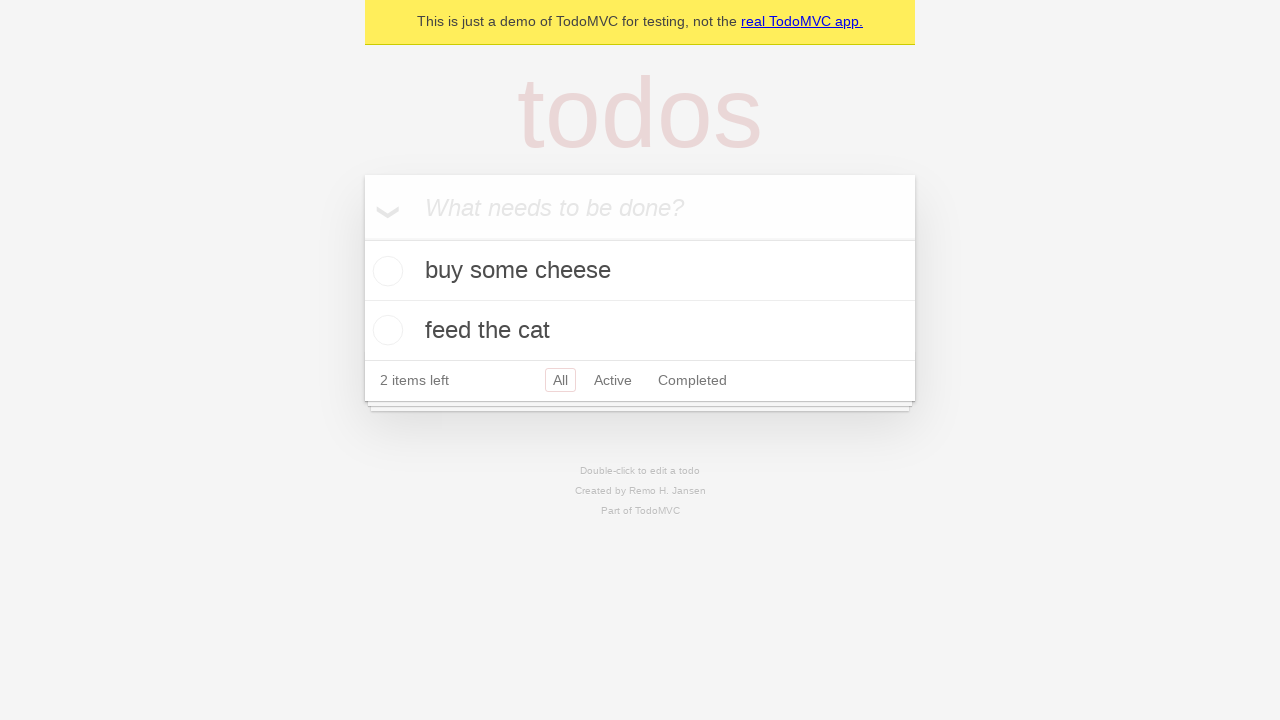

Waited 500ms for counter to update to 2 items
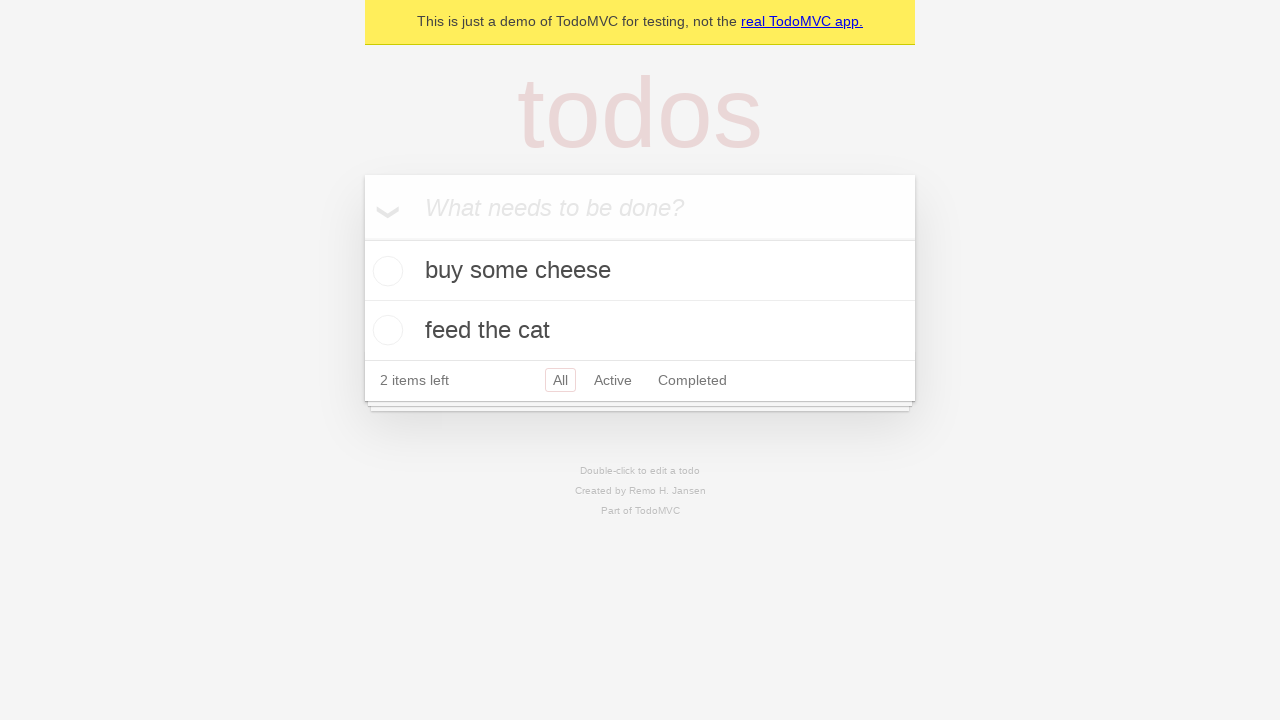

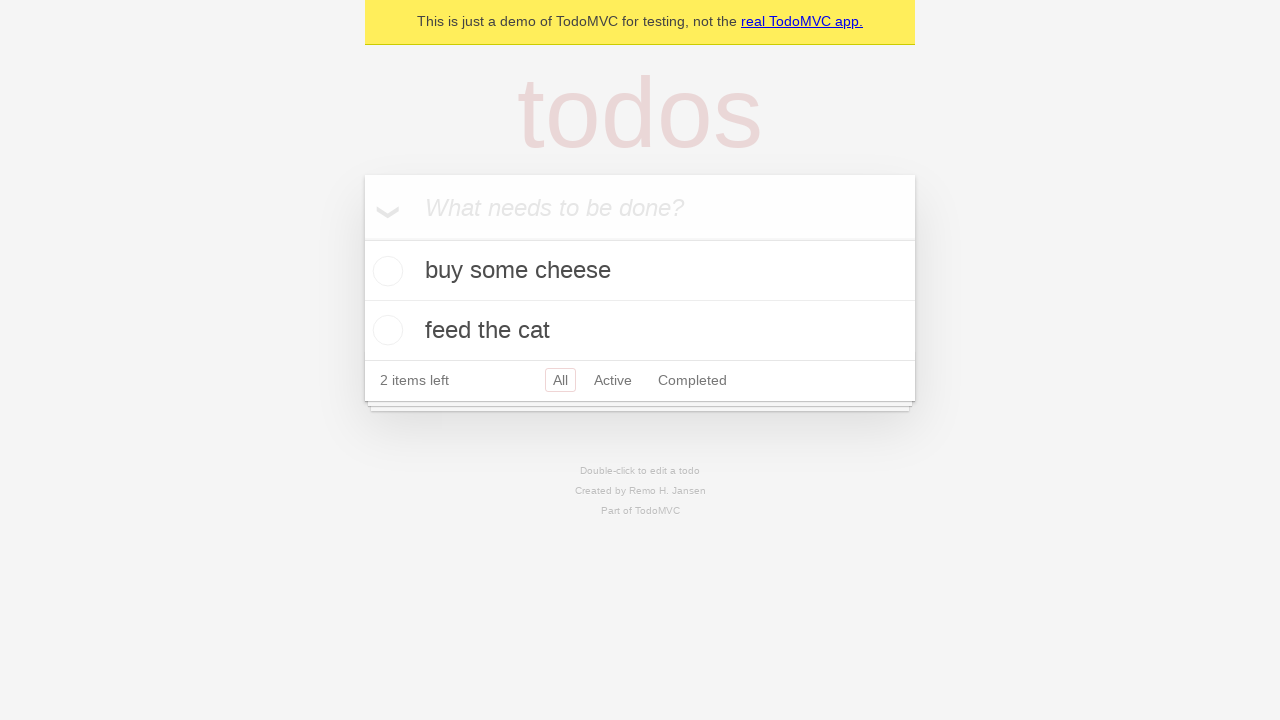